Tests that a todo item is removed when edited to an empty string

Starting URL: https://demo.playwright.dev/todomvc

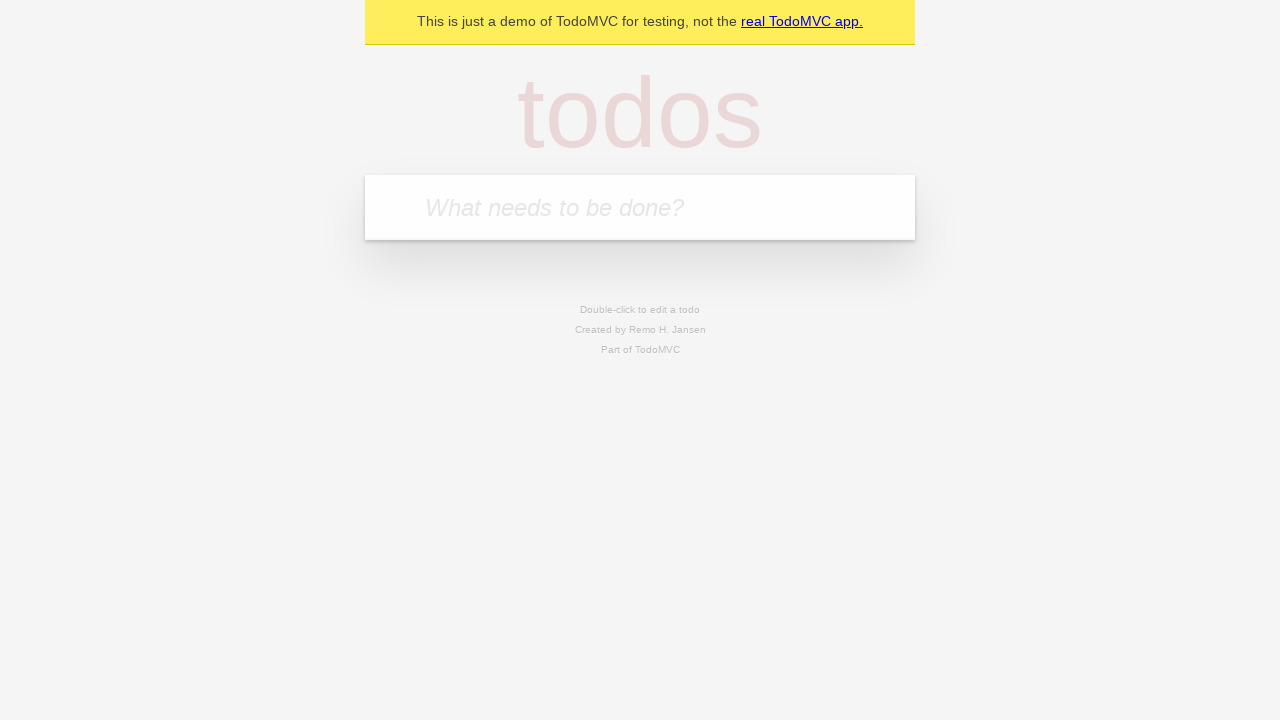

Filled todo input with 'buy some cheese' on internal:attr=[placeholder="What needs to be done?"i]
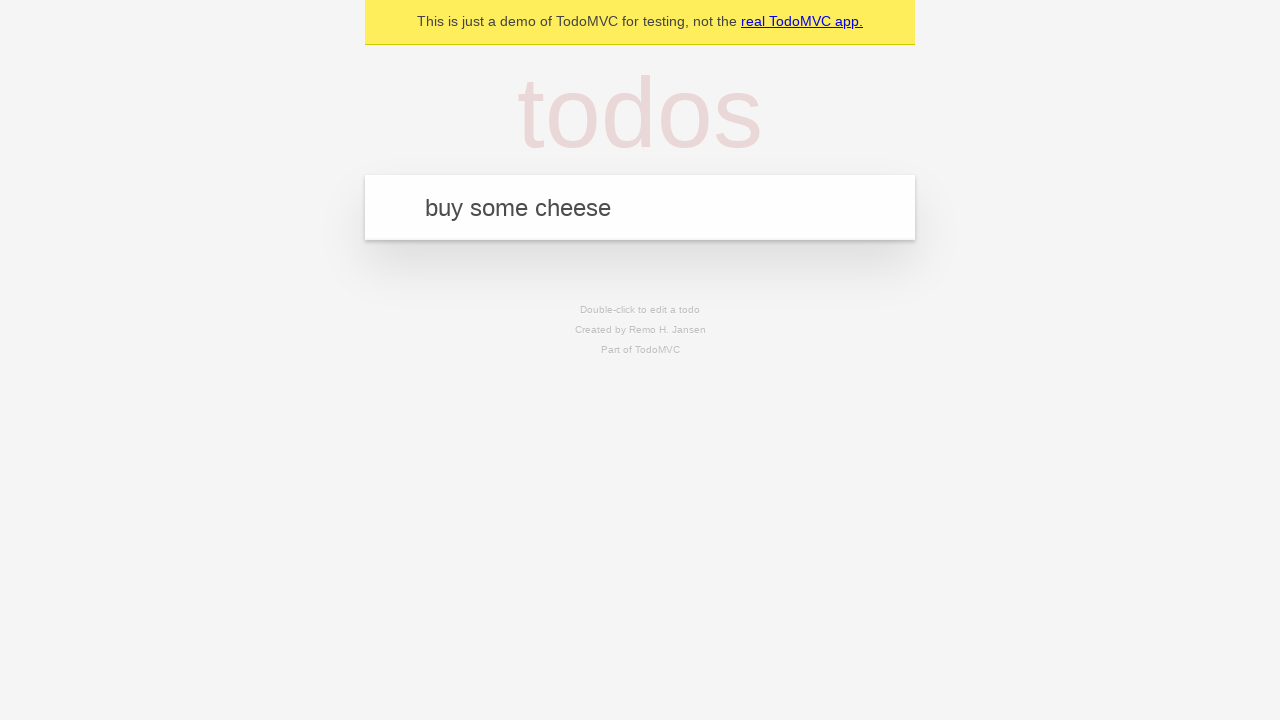

Pressed Enter to add first todo item on internal:attr=[placeholder="What needs to be done?"i]
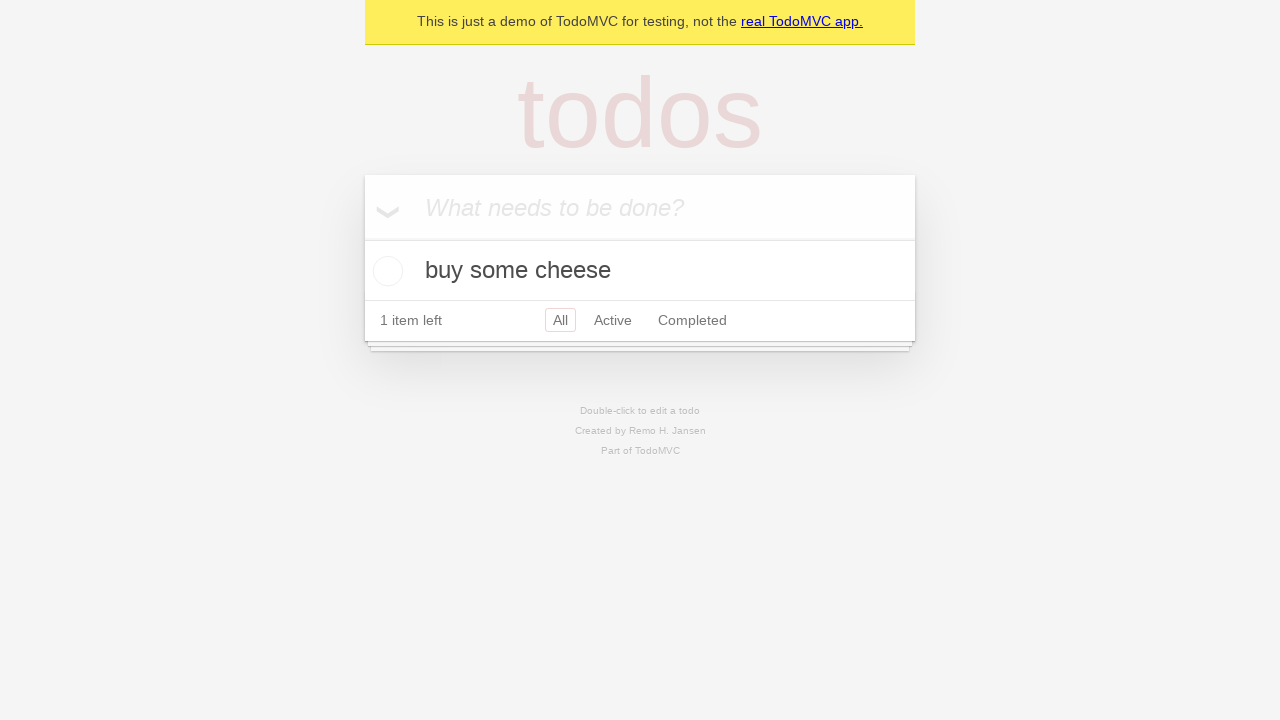

Filled todo input with 'feed the cat' on internal:attr=[placeholder="What needs to be done?"i]
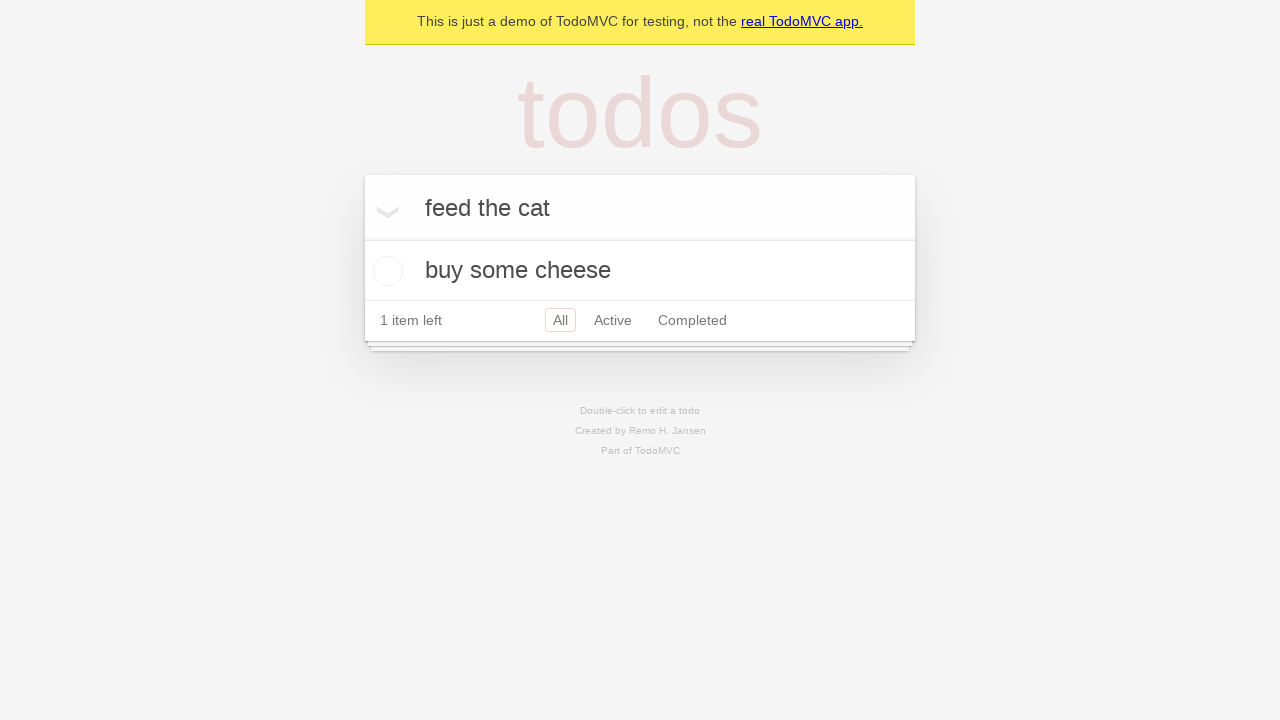

Pressed Enter to add second todo item on internal:attr=[placeholder="What needs to be done?"i]
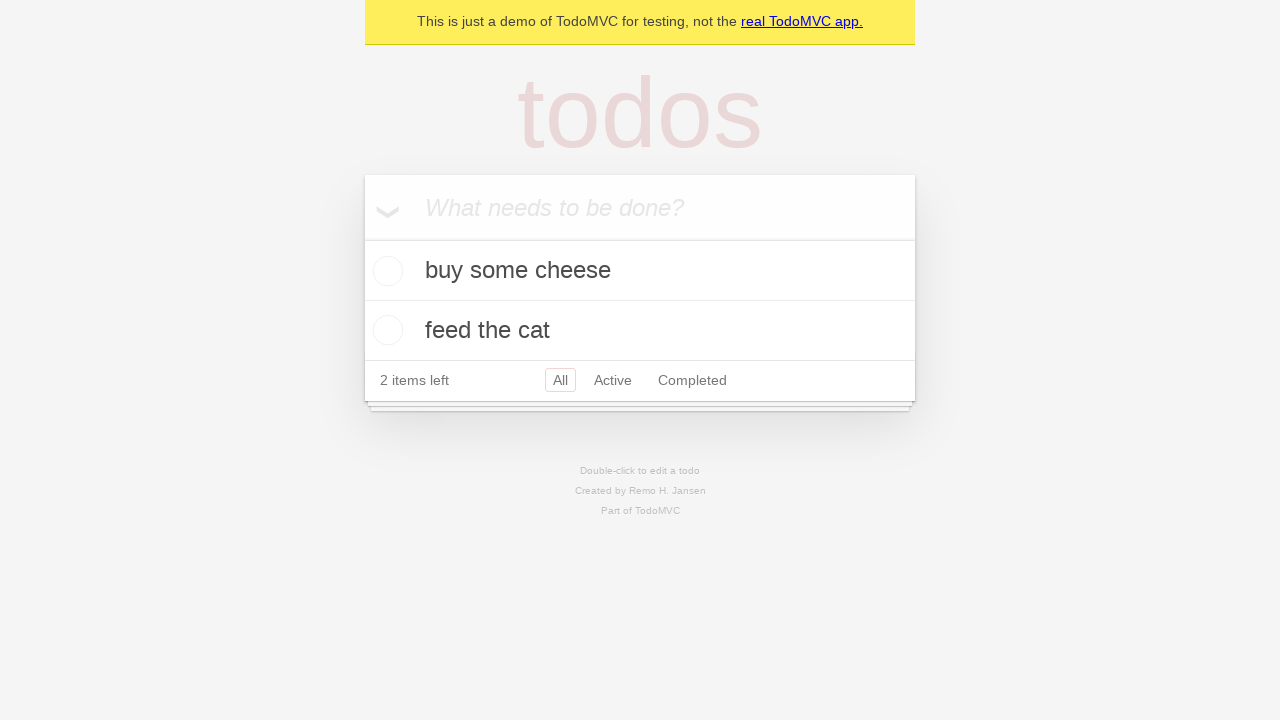

Filled todo input with 'book a doctors appointment' on internal:attr=[placeholder="What needs to be done?"i]
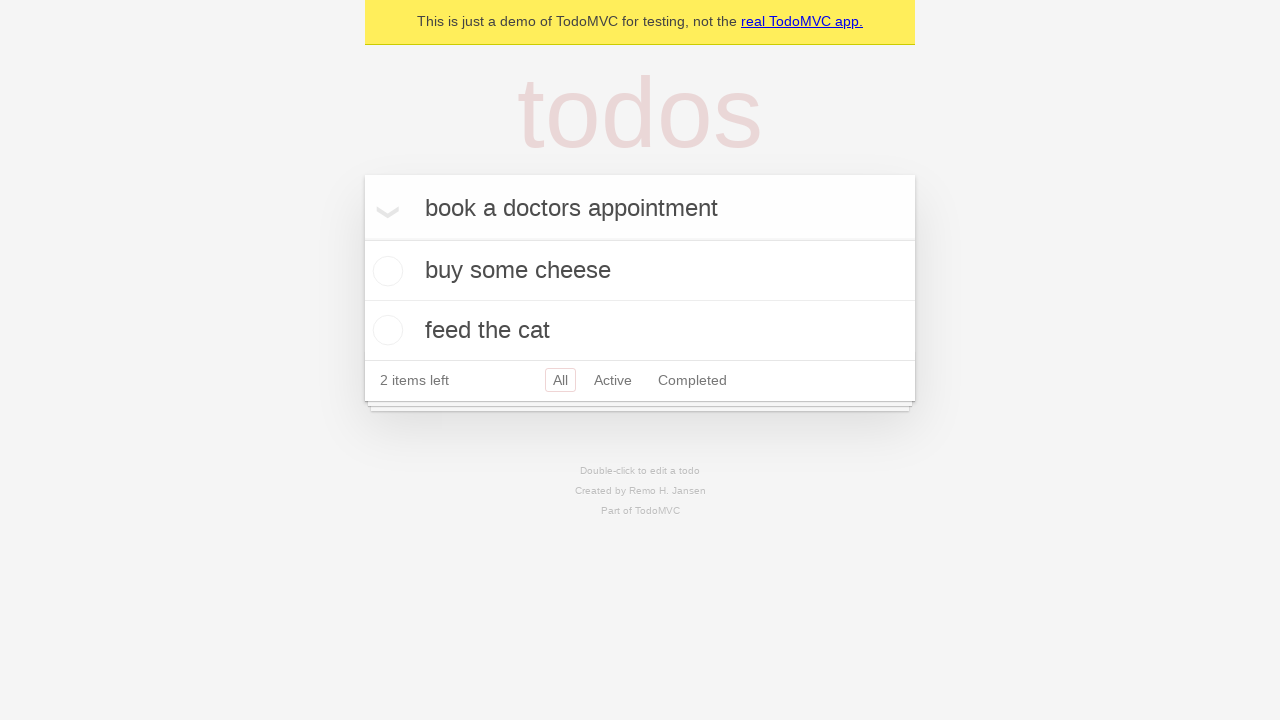

Pressed Enter to add third todo item on internal:attr=[placeholder="What needs to be done?"i]
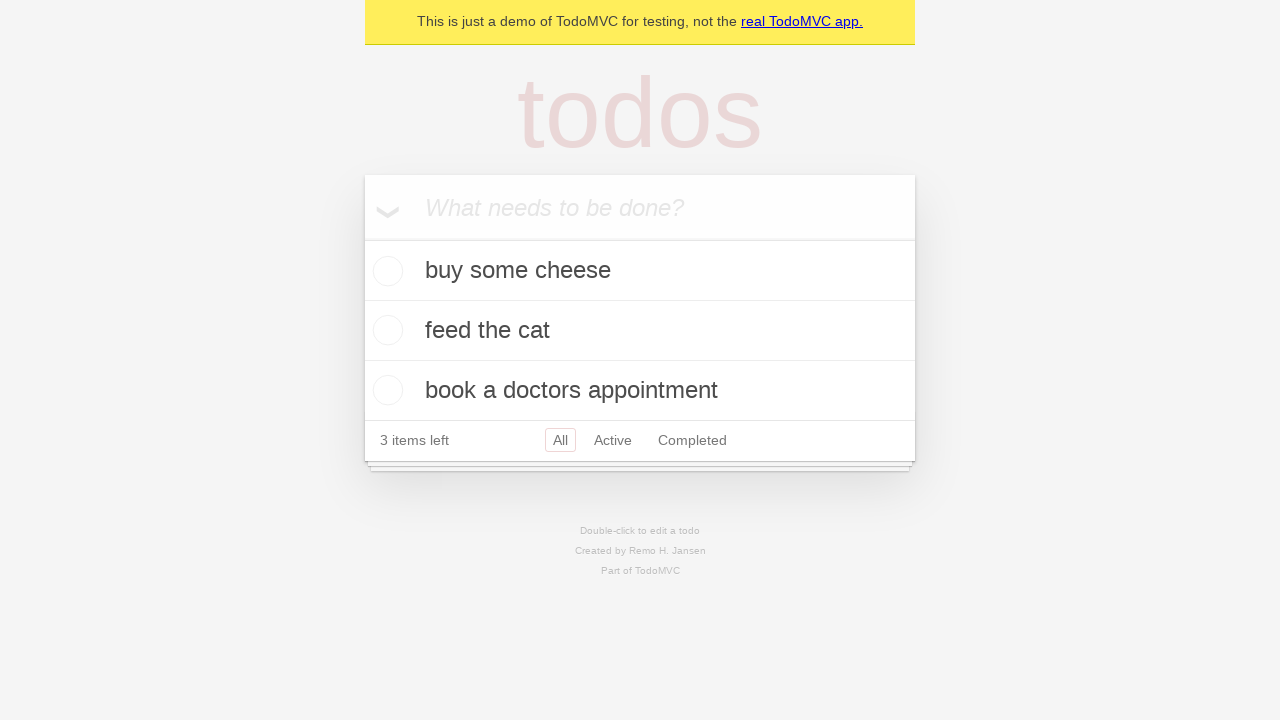

Double-clicked second todo item to enter edit mode at (640, 331) on internal:testid=[data-testid="todo-item"s] >> nth=1
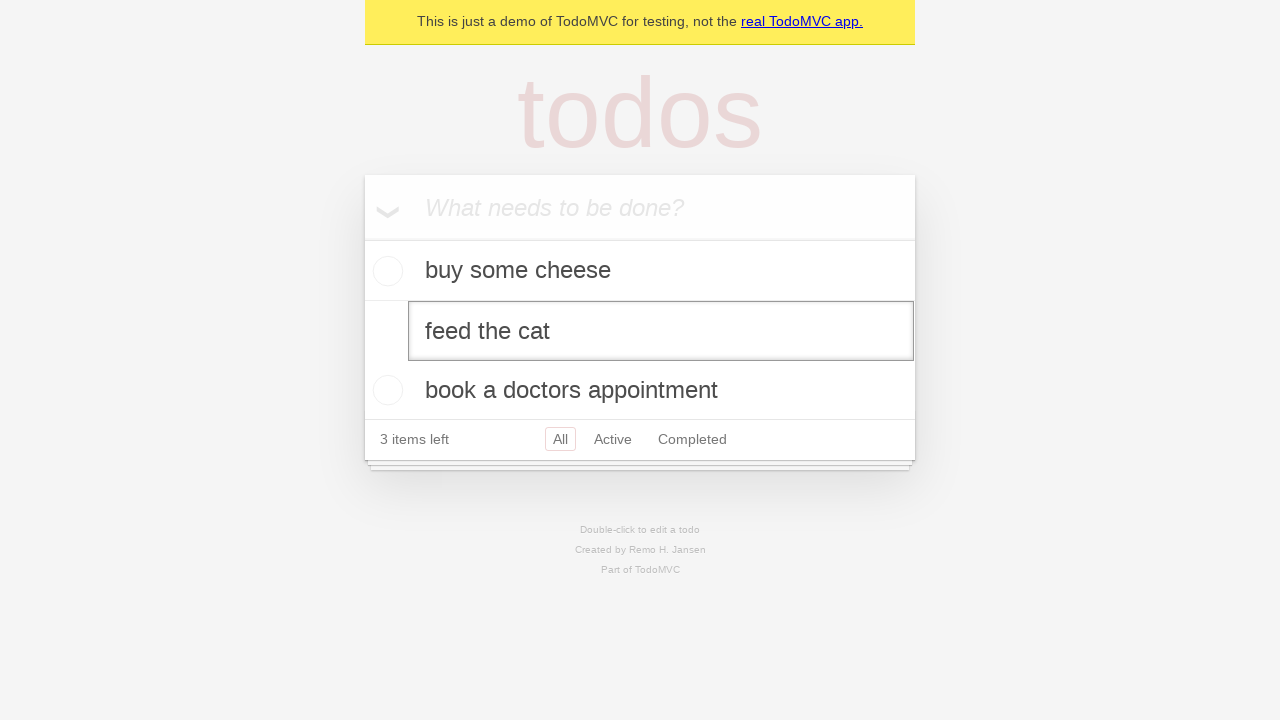

Cleared the edit input field on internal:testid=[data-testid="todo-item"s] >> nth=1 >> internal:role=textbox[nam
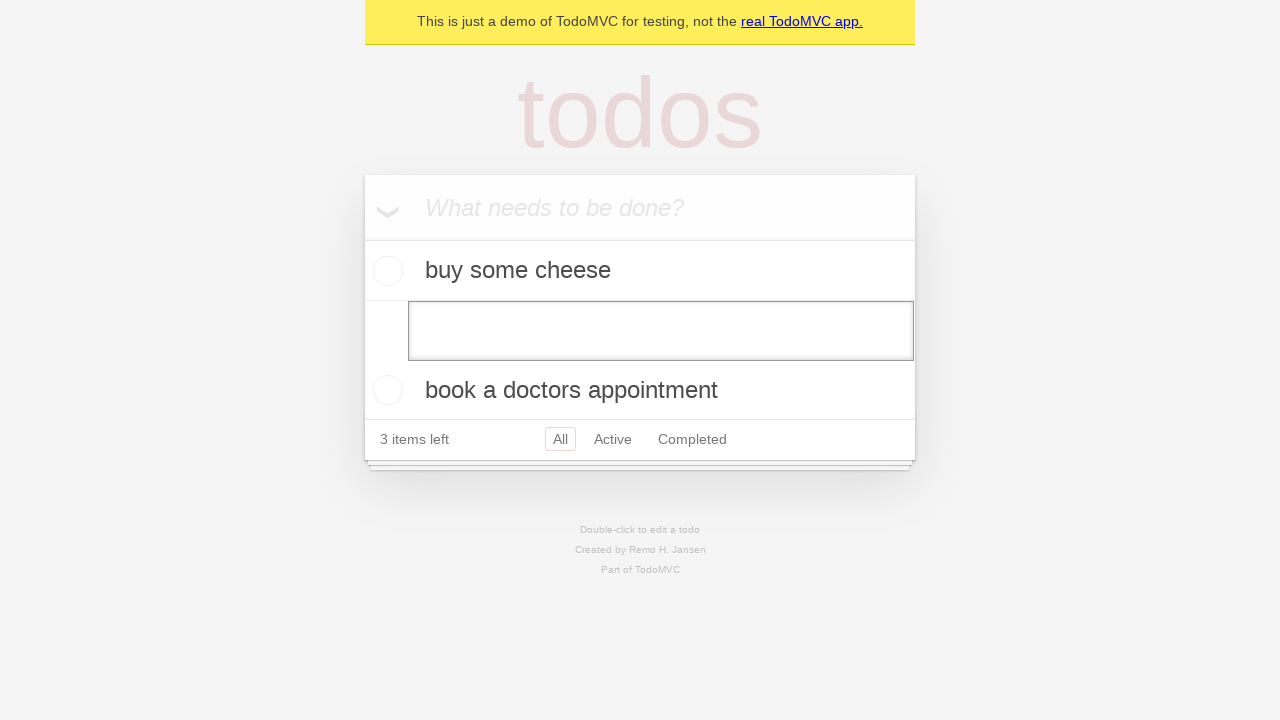

Pressed Enter to confirm empty text, removing the todo item on internal:testid=[data-testid="todo-item"s] >> nth=1 >> internal:role=textbox[nam
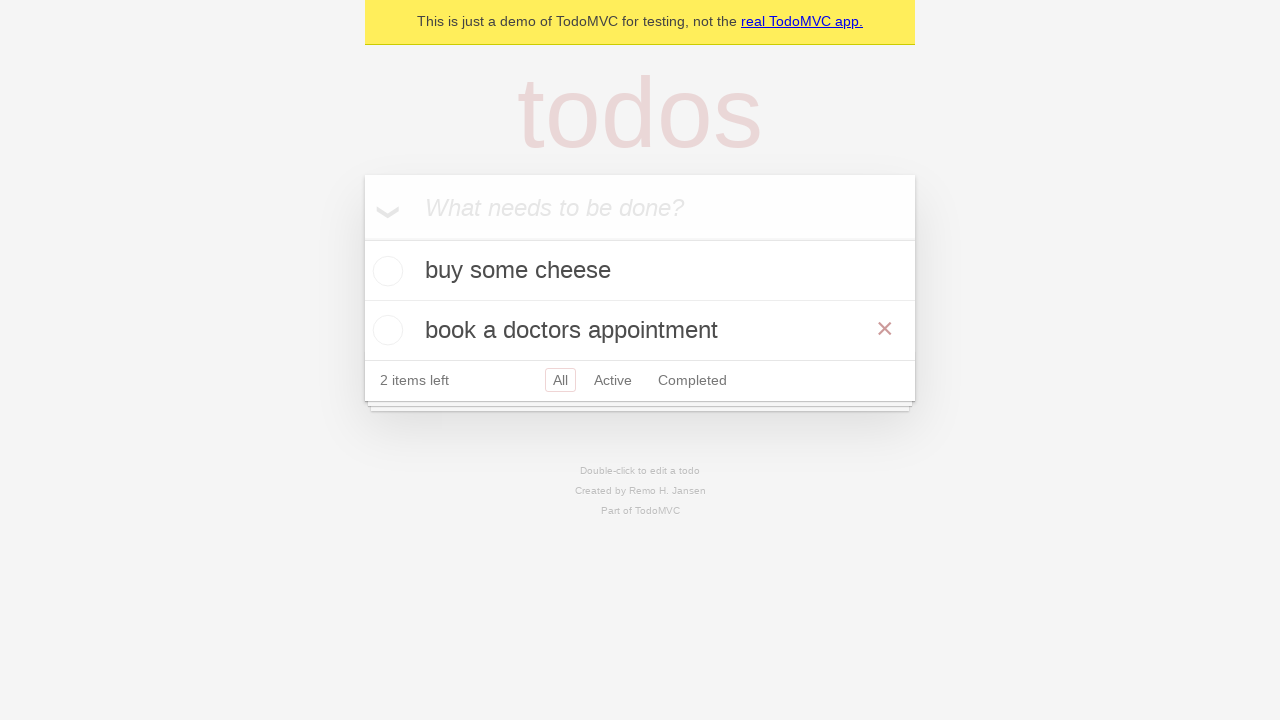

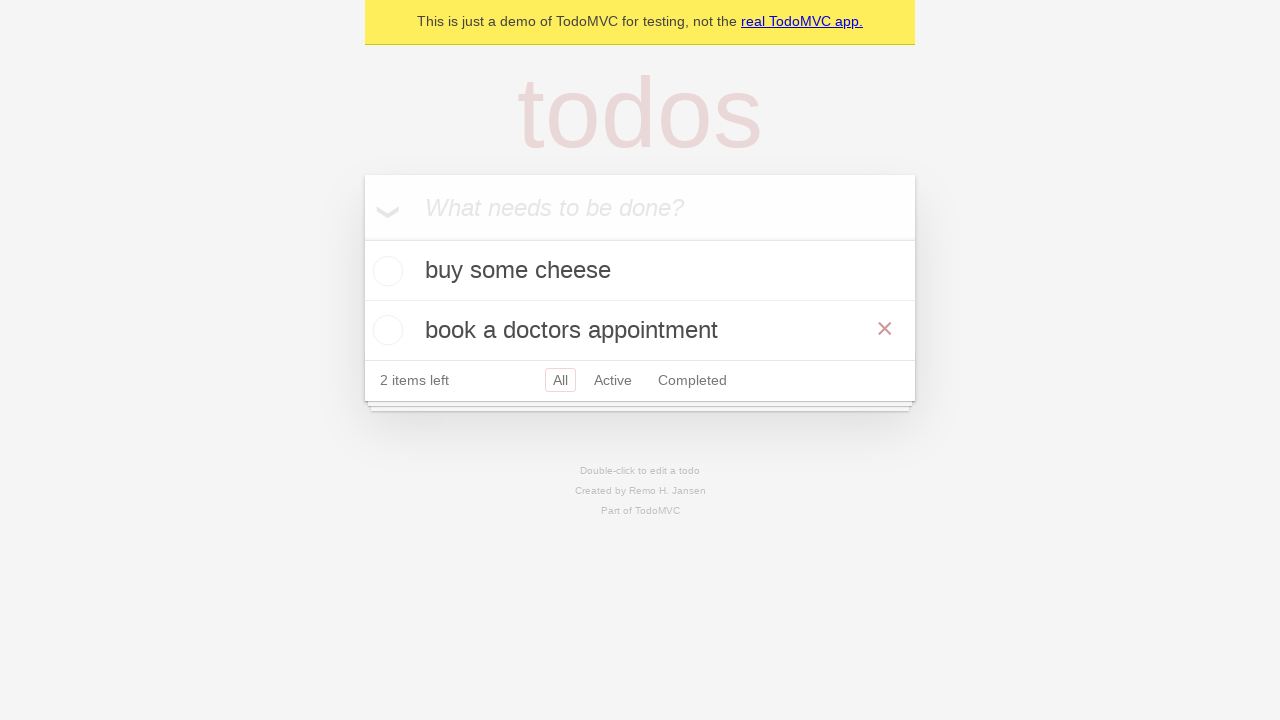